Tests USPS price calculator navigation by hovering over Quick Tools menu, then Send tab, clicking Calculate a Price link, and entering a zip code in the origin field.

Starting URL: https://www.usps.com

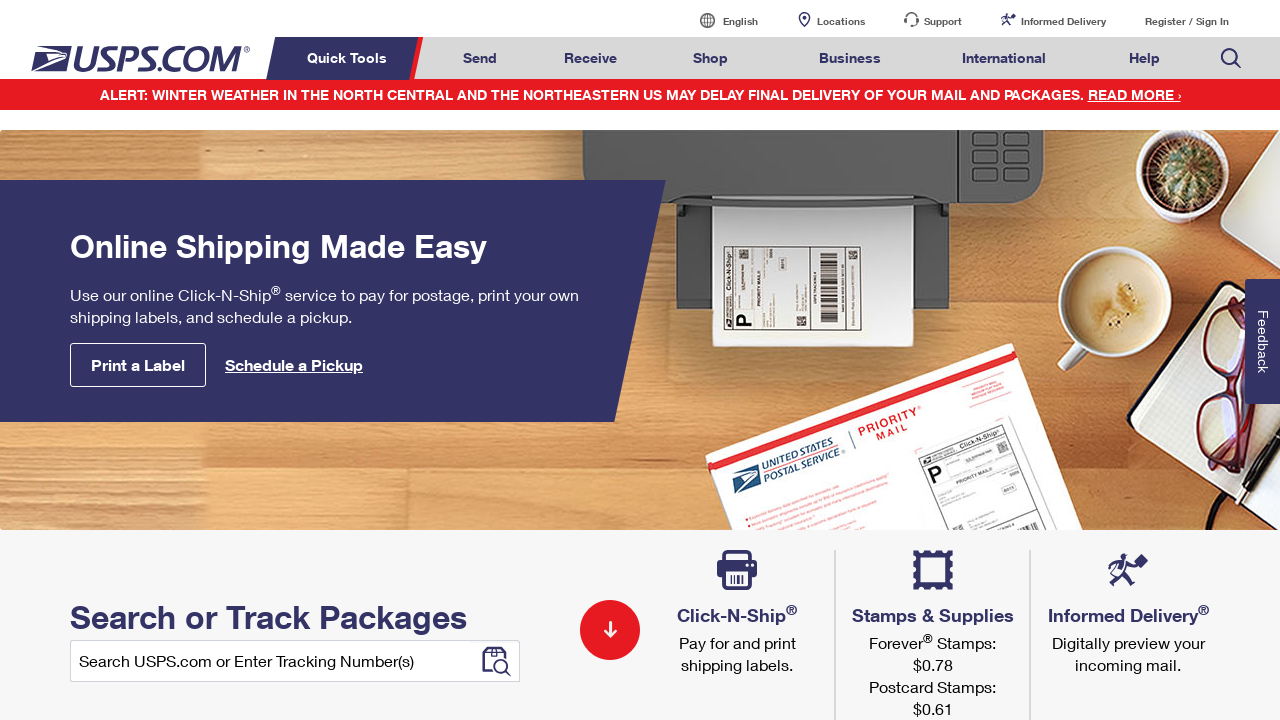

Hovered over Quick Tools menu at (350, 58) on xpath=//*[text()='Quick Tools']
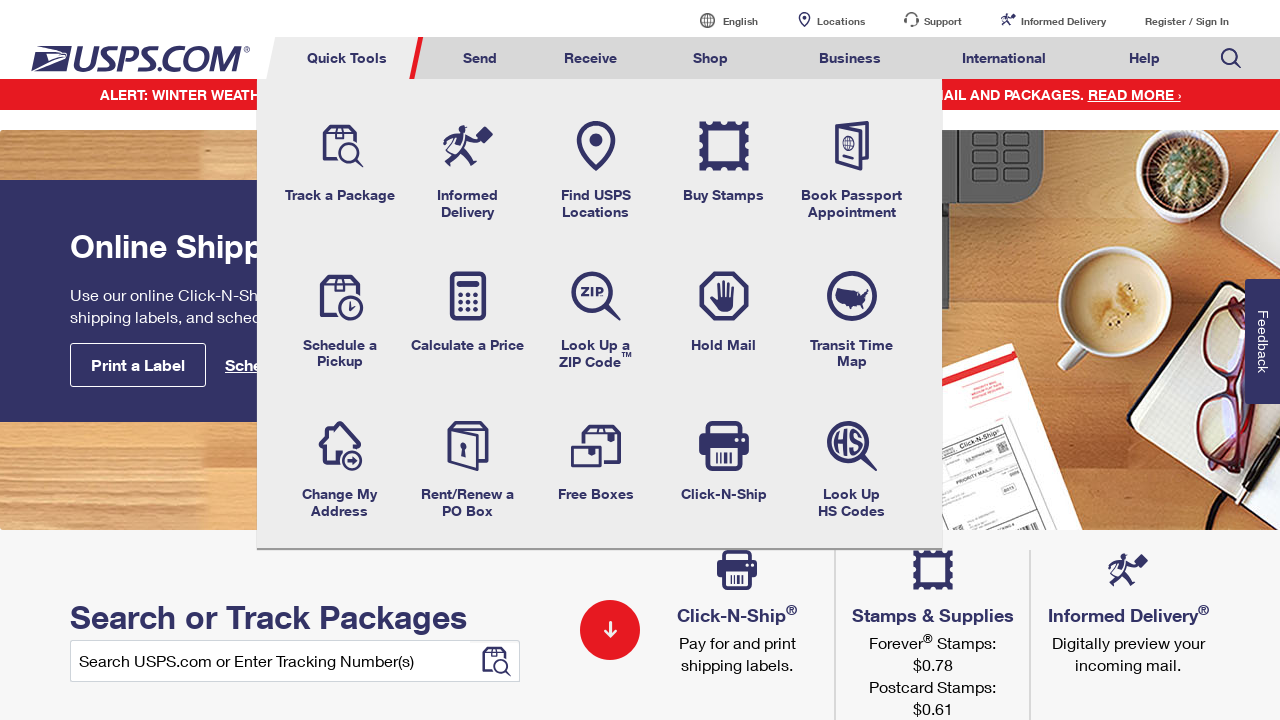

Hovered over Send tab at (480, 58) on xpath=//*[@id='mail-ship-width']
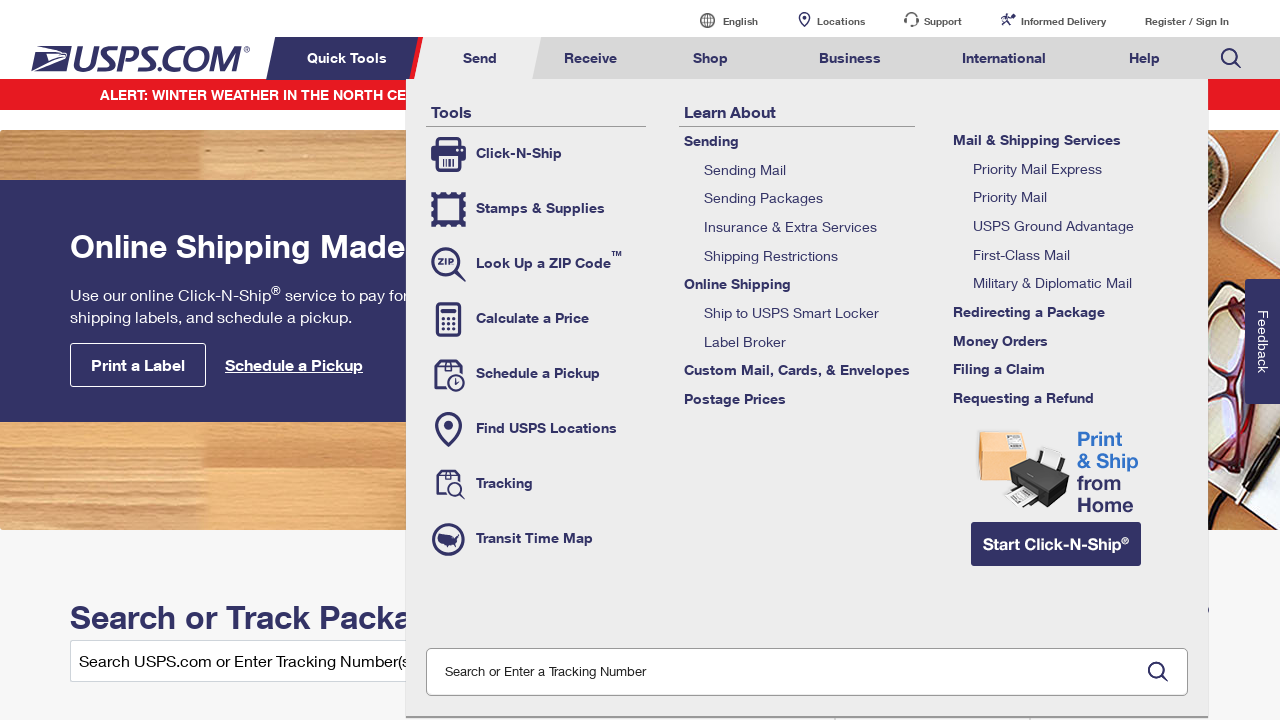

Clicked Calculate a Price link at (536, 319) on xpath=//*[@class='tool-calc']
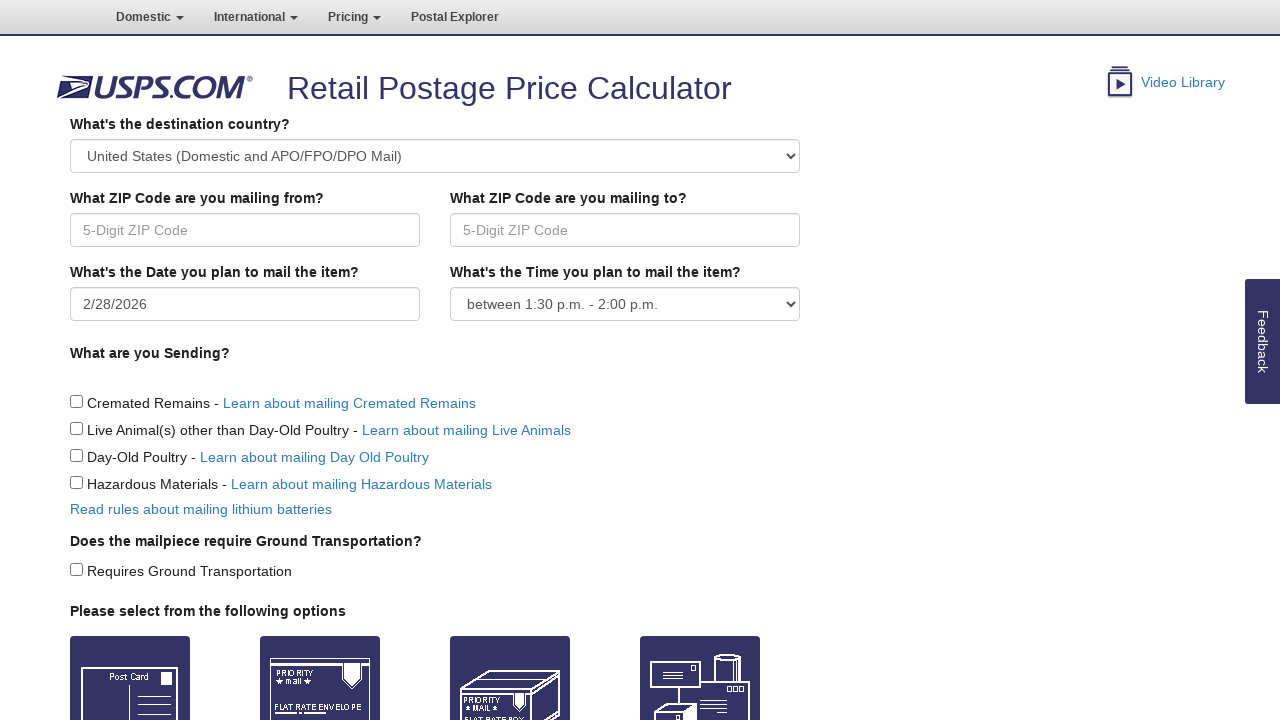

Price calculator page loaded
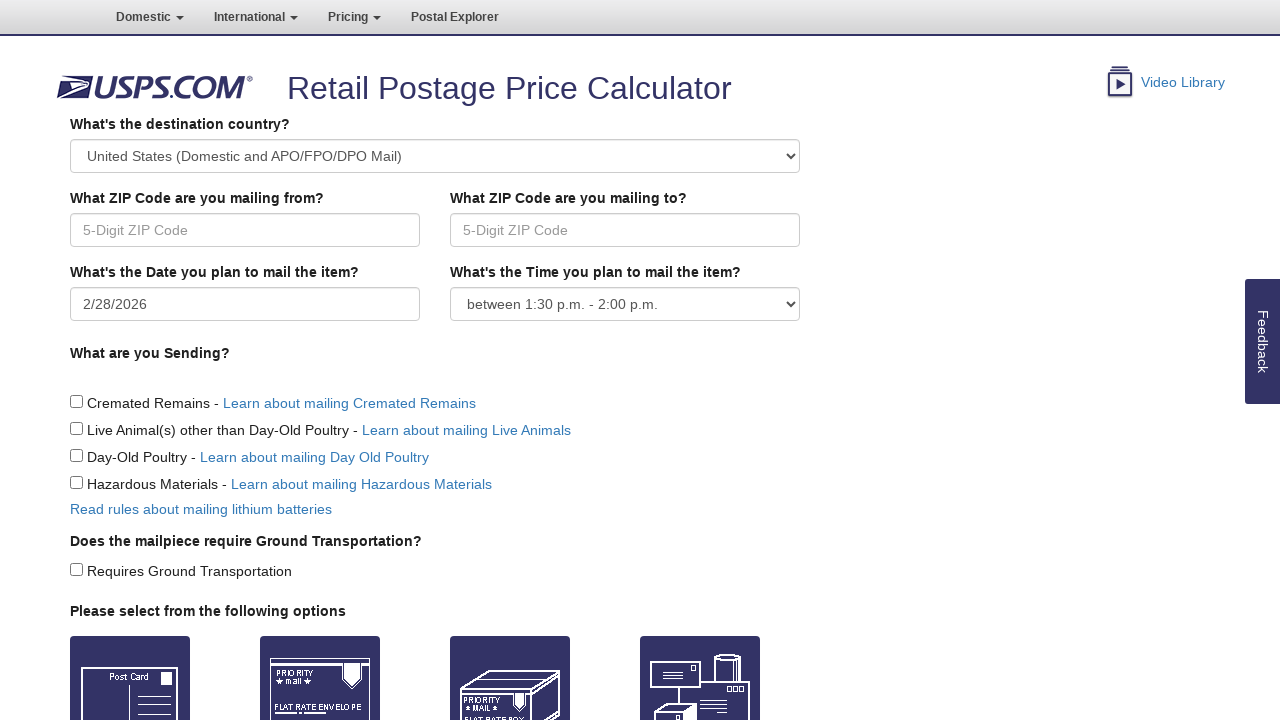

Entered zip code 11210 in Origin field on //*[@id='Origin']
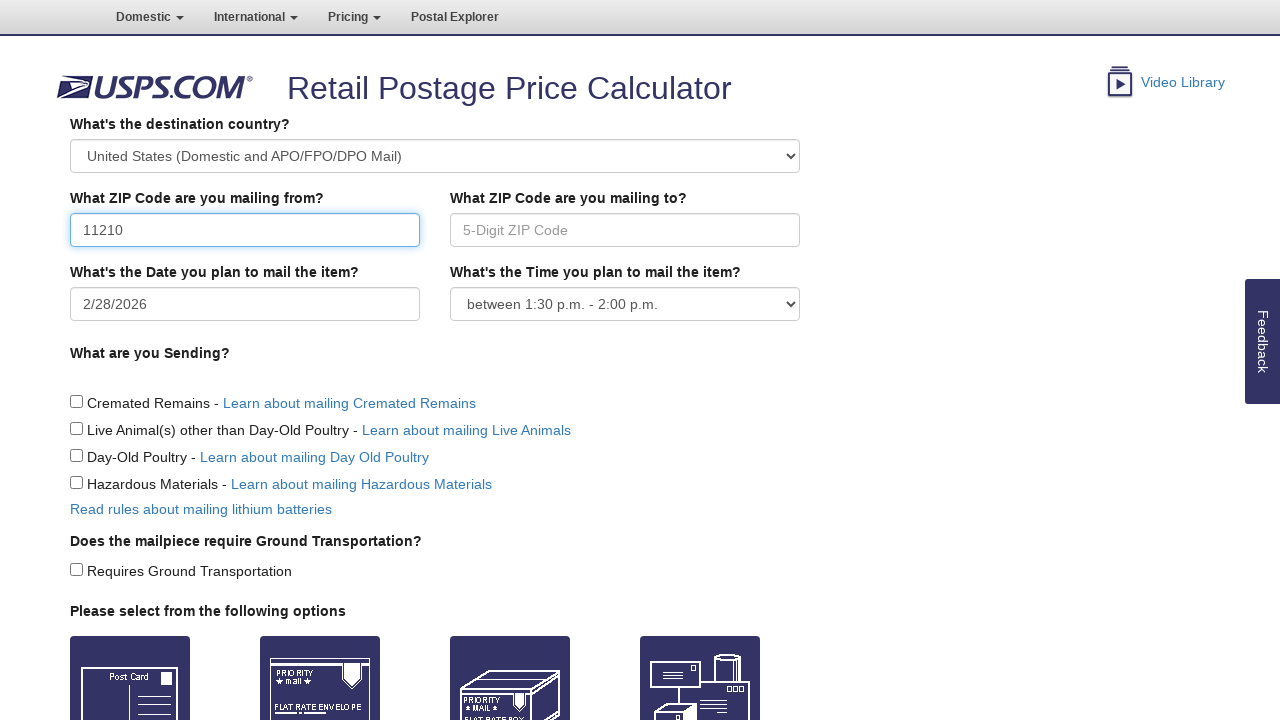

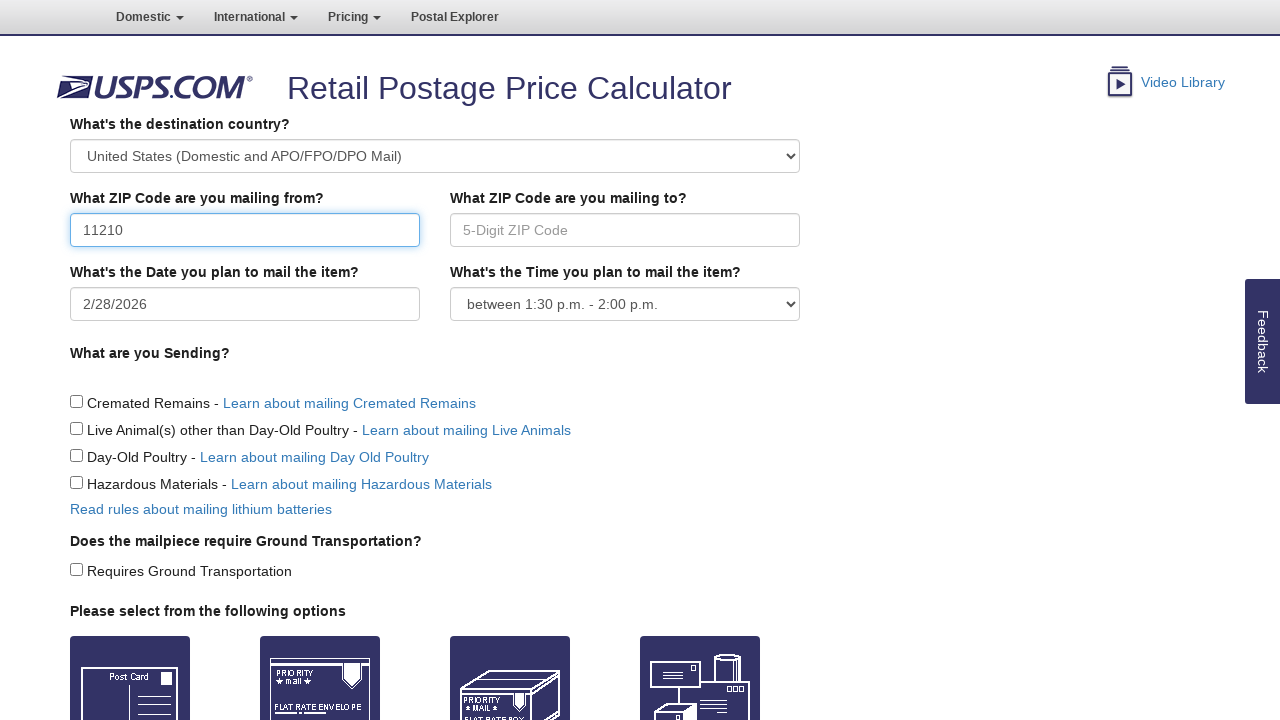